Tests a registration form by filling in first name, last name, and email fields in the first block, then submitting and verifying the success message.

Starting URL: http://suninjuly.github.io/registration1.html

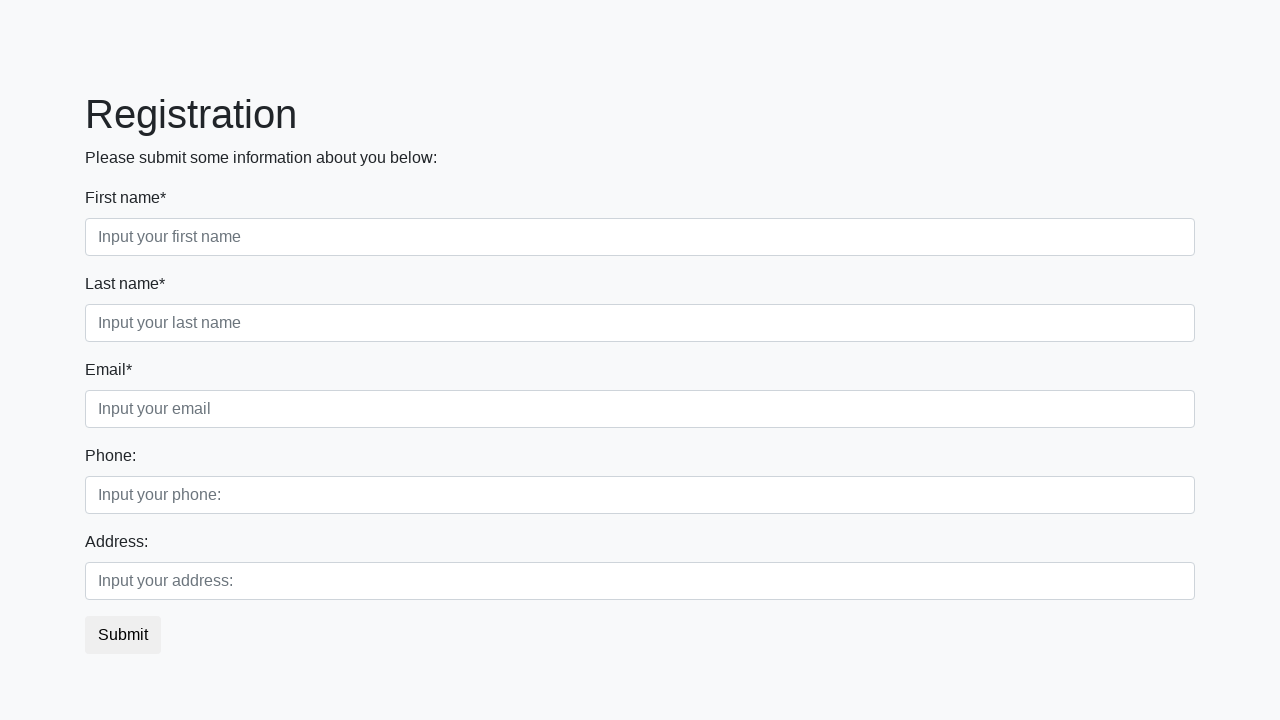

Filled first name field with 'Ivan' on .first_block input.first
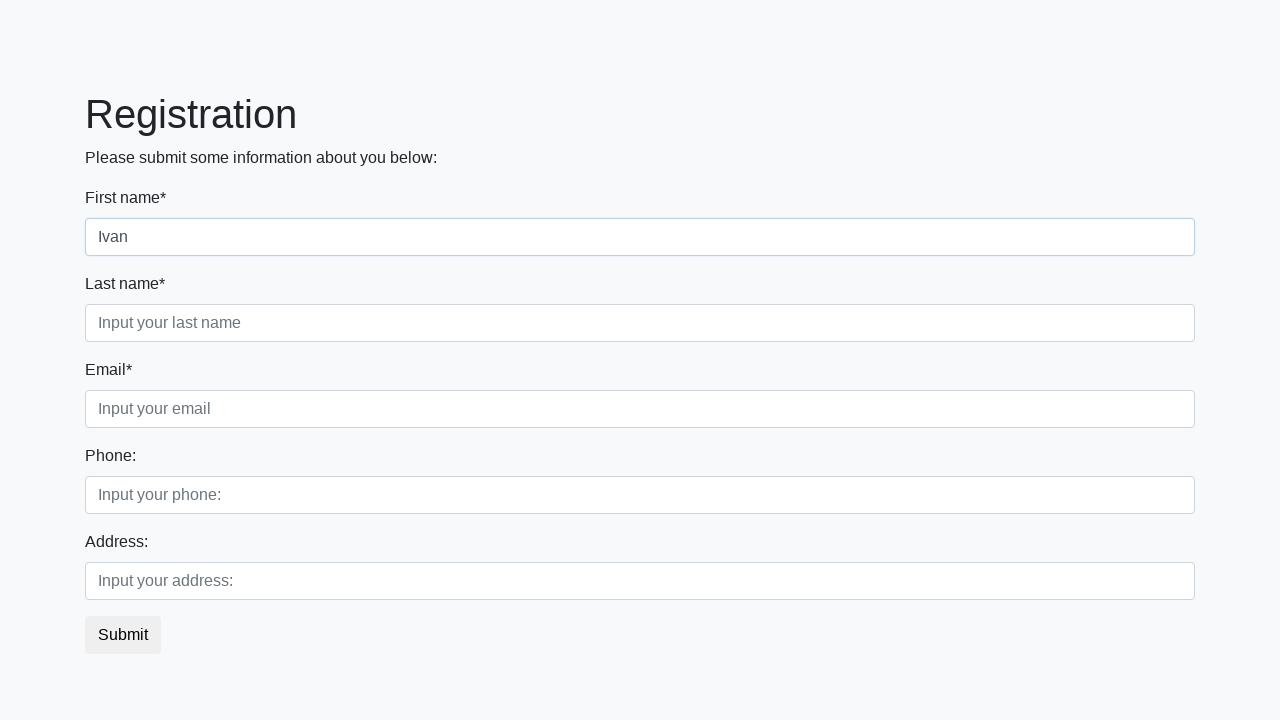

Filled last name field with 'Petrov' on .first_block input.second
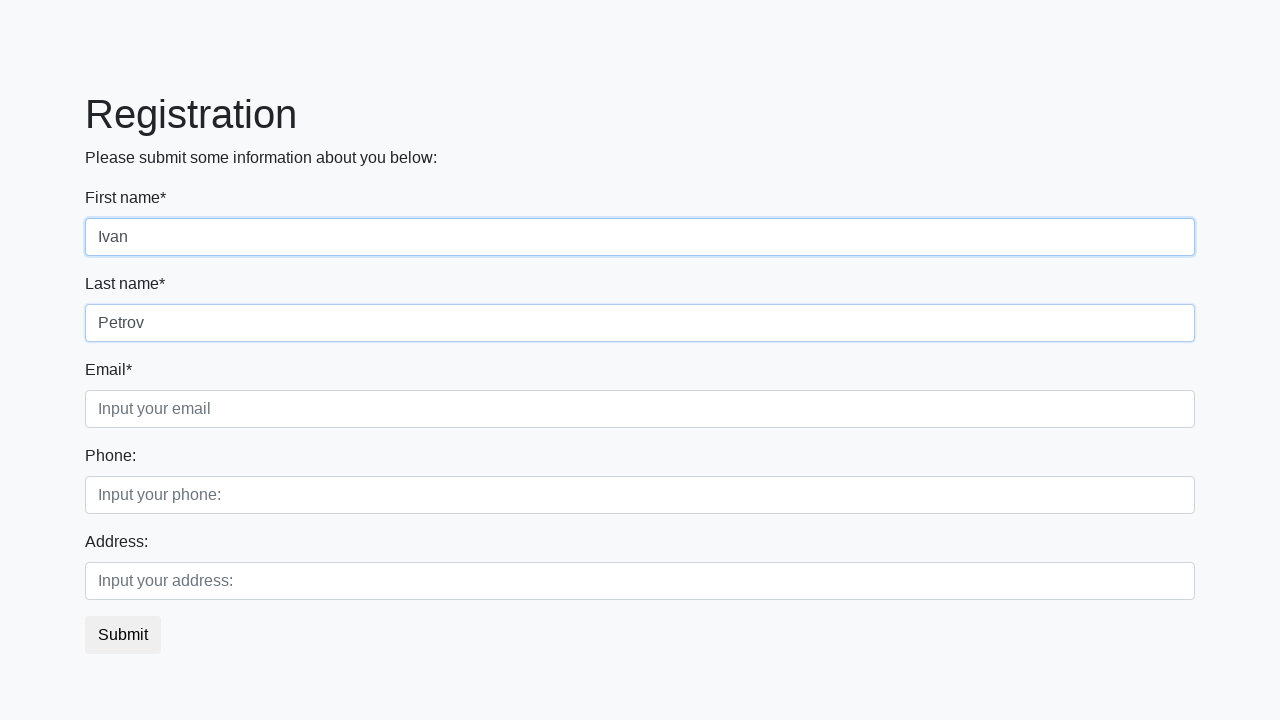

Filled email field with 'i-petrov@mail.ru' on .first_block input.third
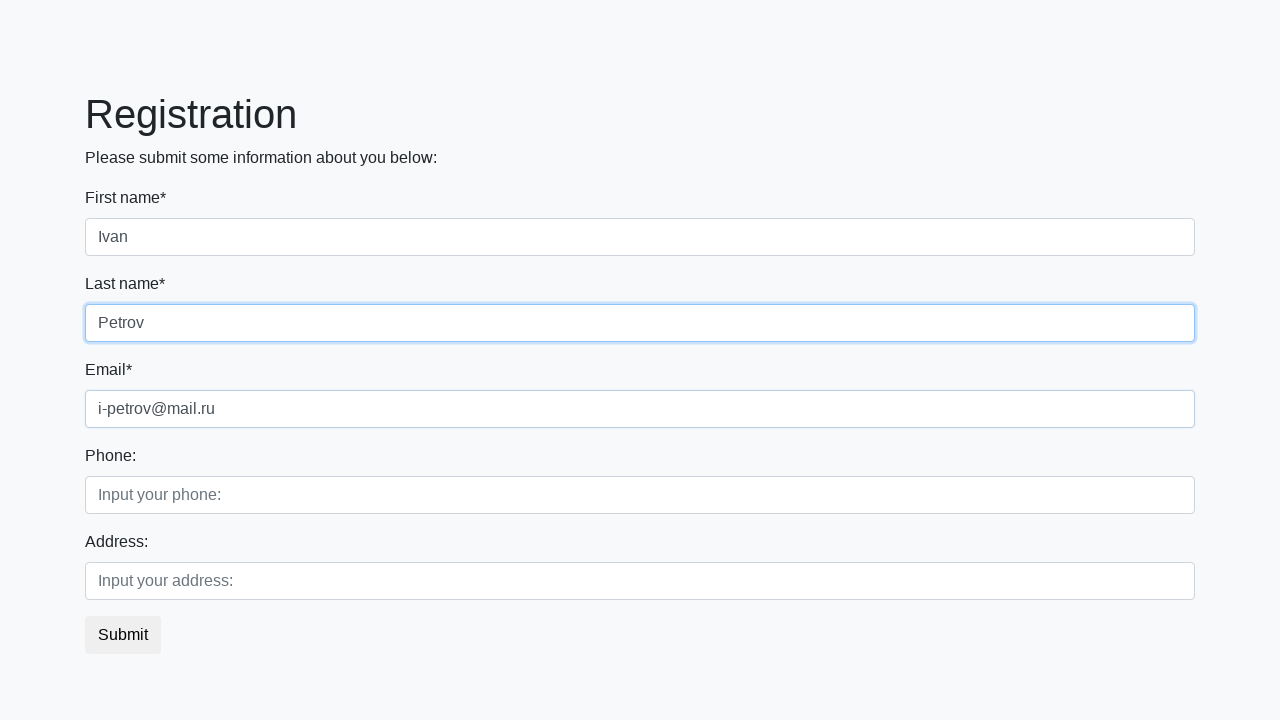

Clicked submit button at (123, 635) on button.btn
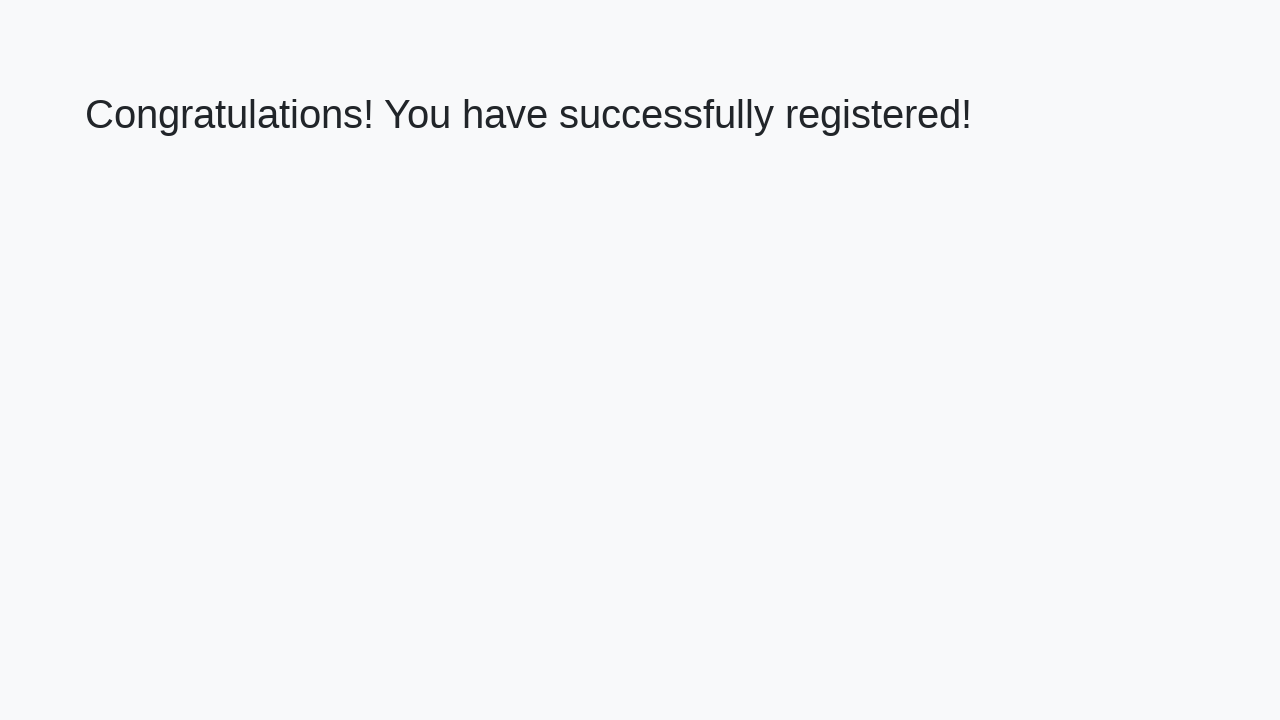

Success message heading loaded
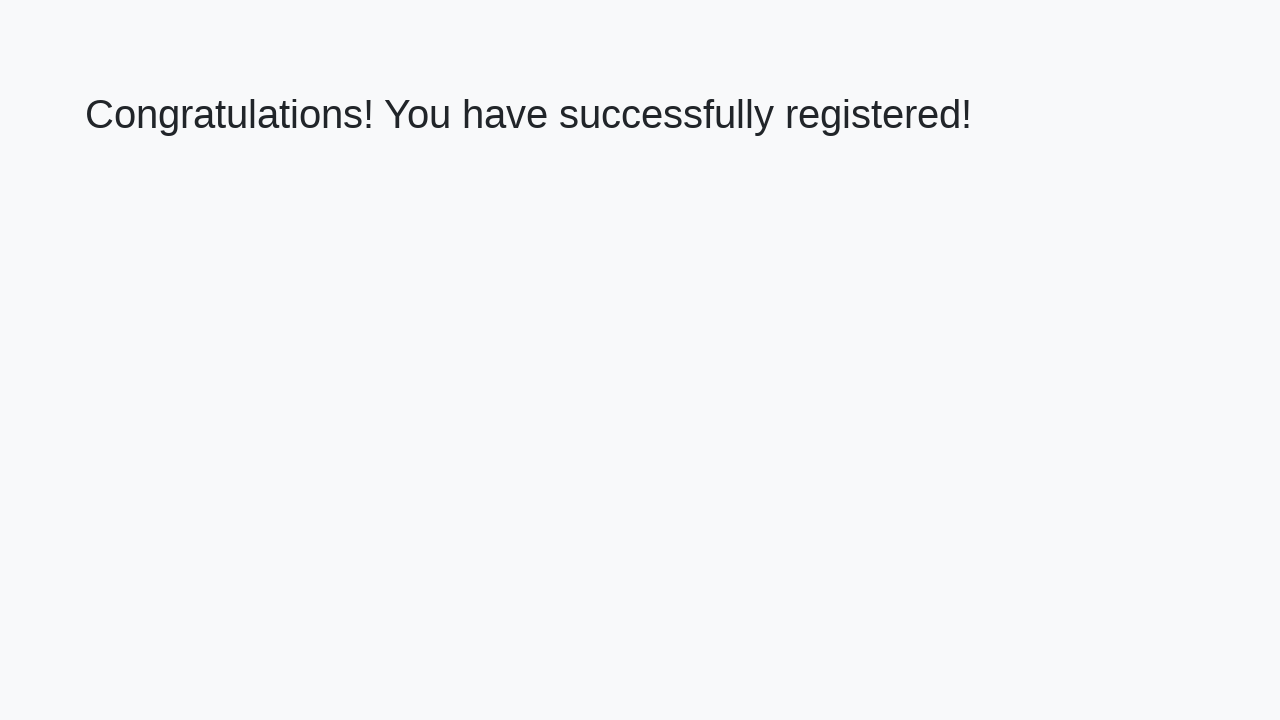

Retrieved success message text: 'Congratulations! You have successfully registered!'
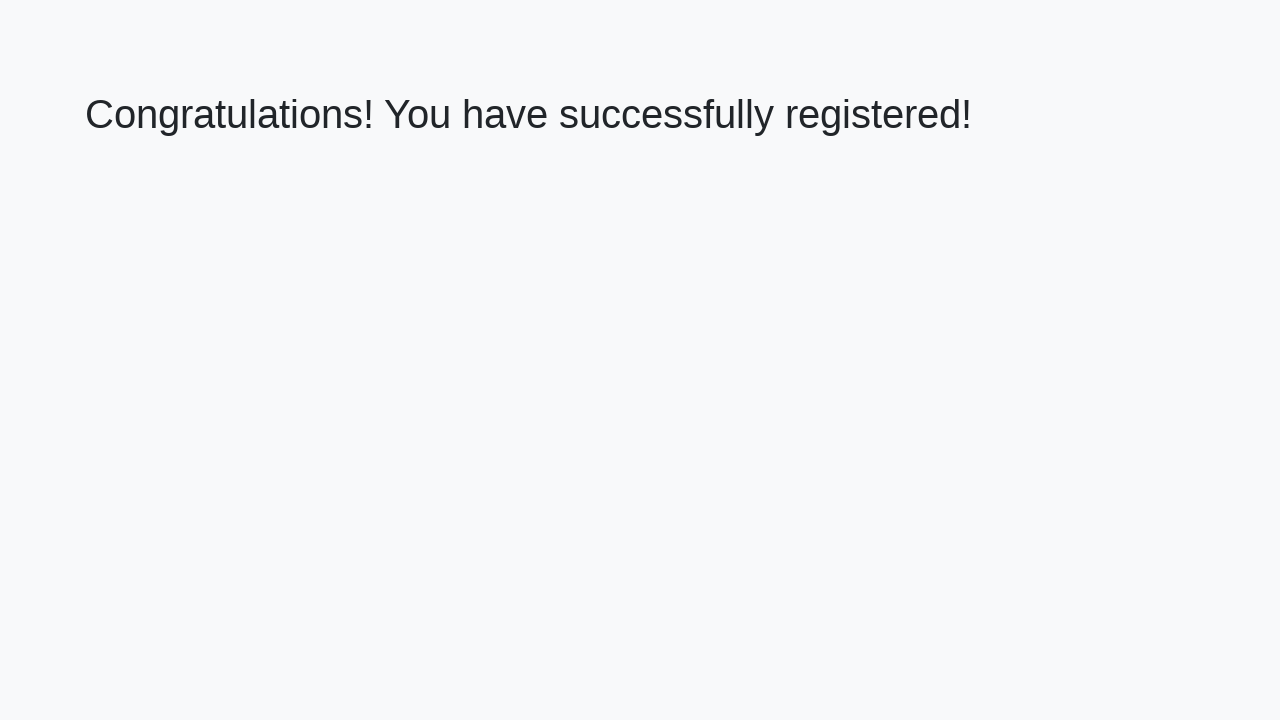

Verified success message matches expected text
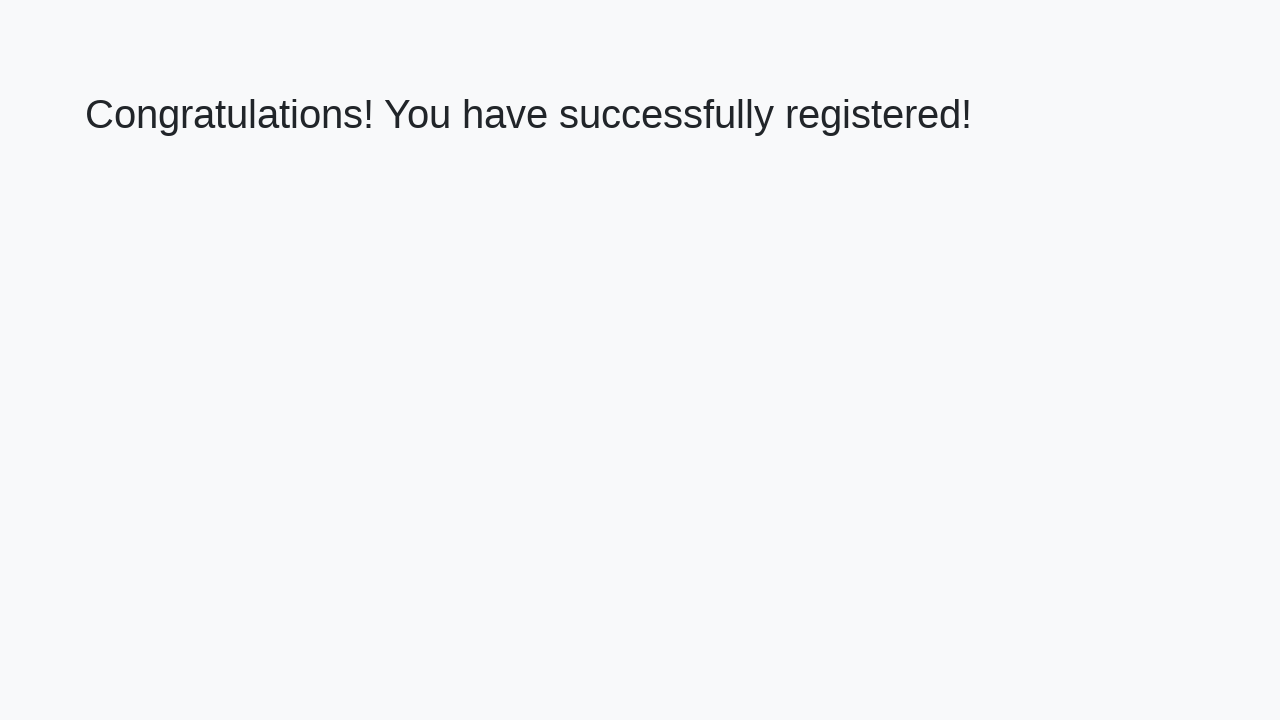

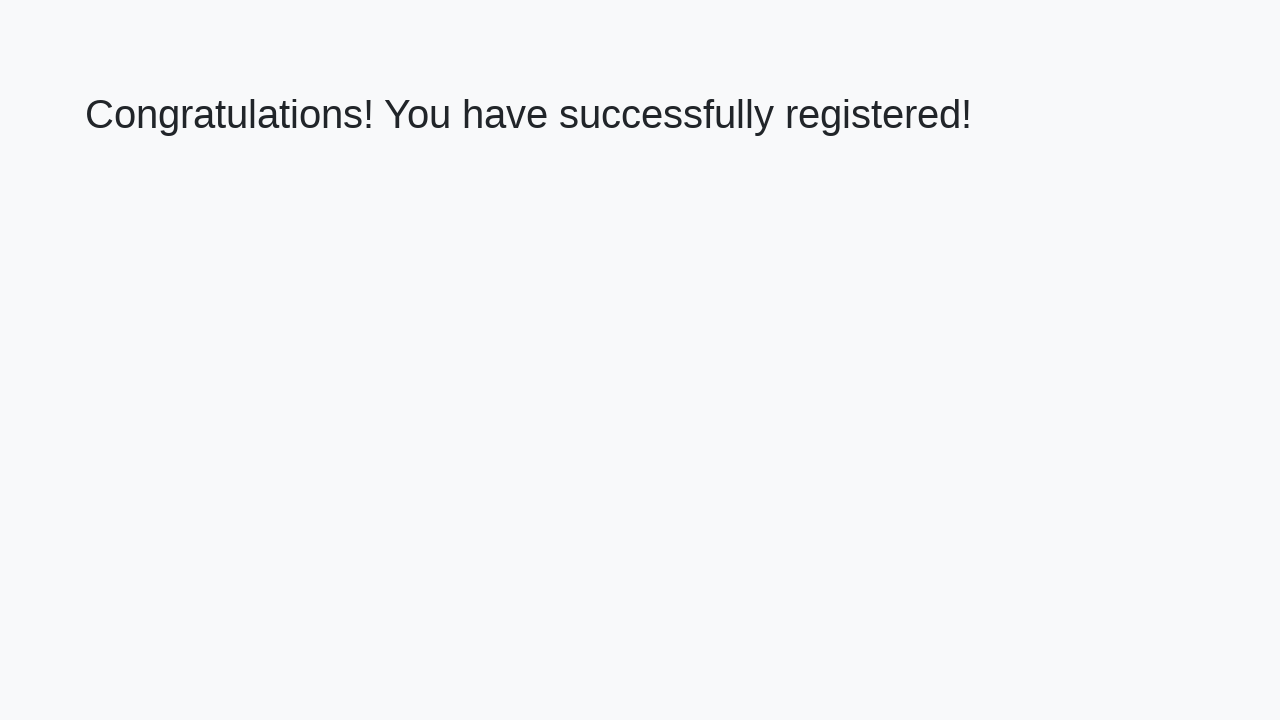